Tests clicking a button that has a dynamic ID by locating it via its text content, demonstrating handling of elements without stable IDs

Starting URL: http://uitestingplayground.com/dynamicid

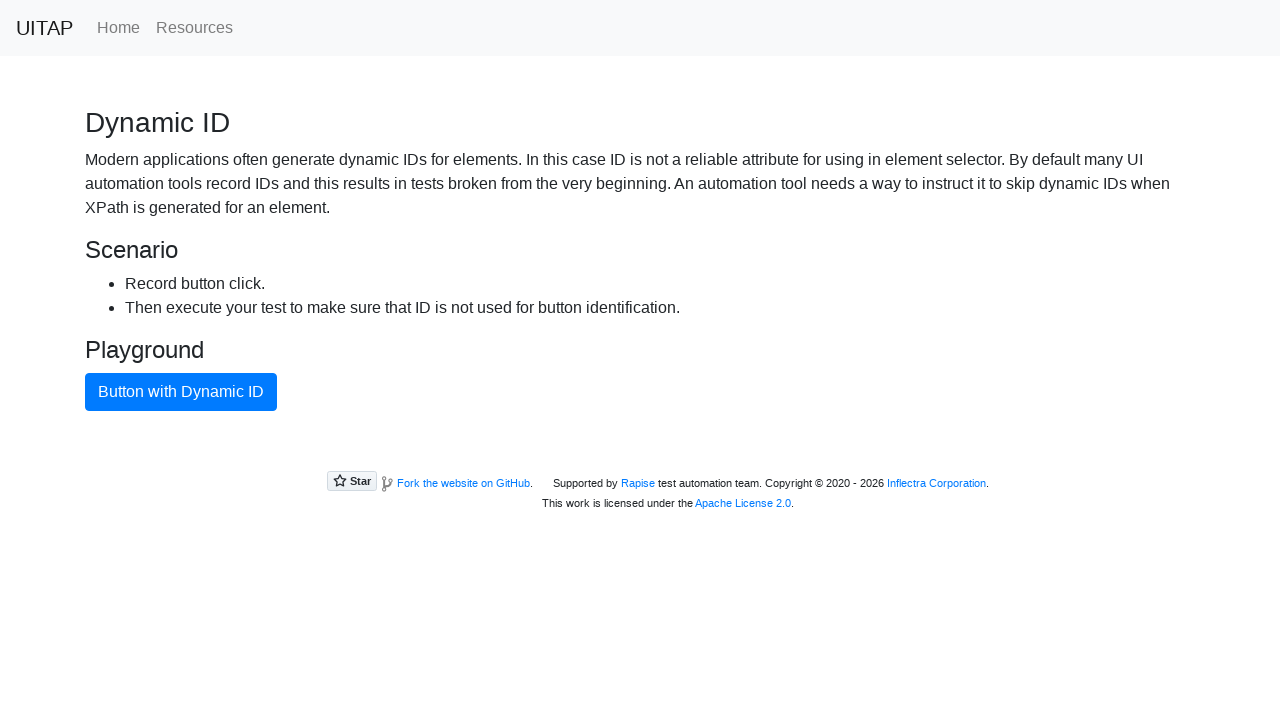

Clicked button with dynamic ID by locating it via text content at (181, 392) on xpath=//button[contains(text(), 'Button with Dynamic ID')]
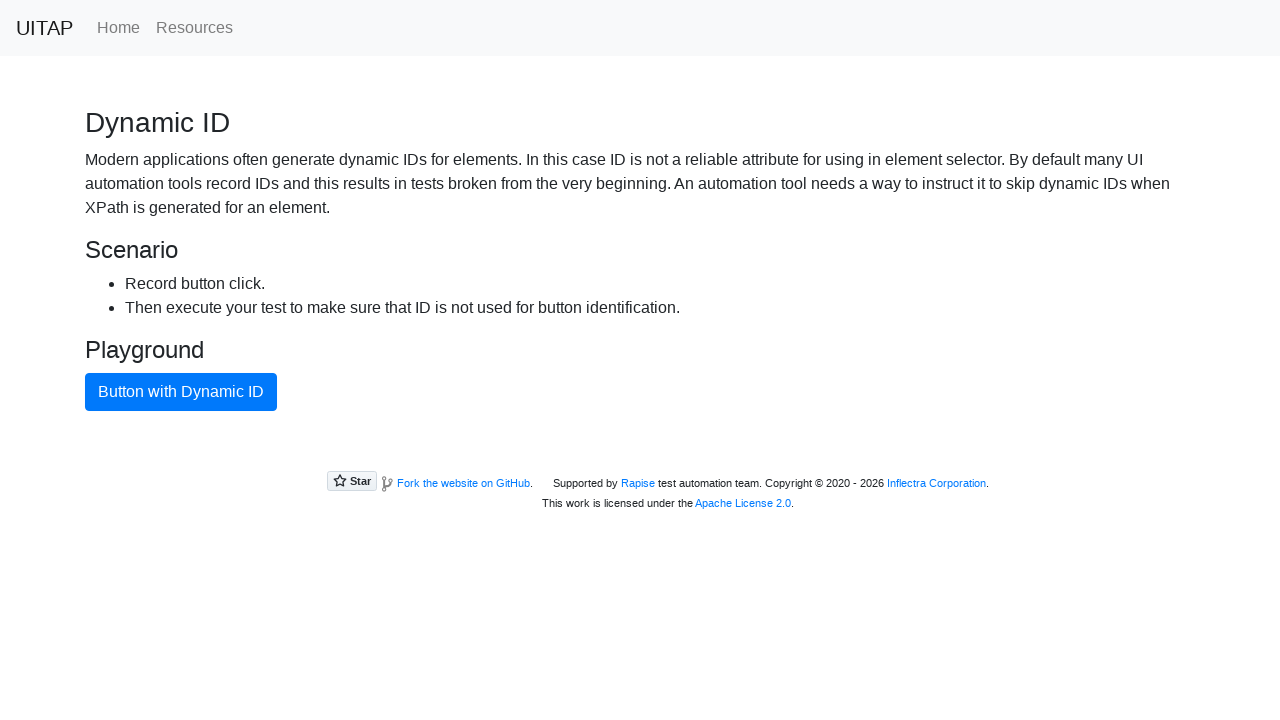

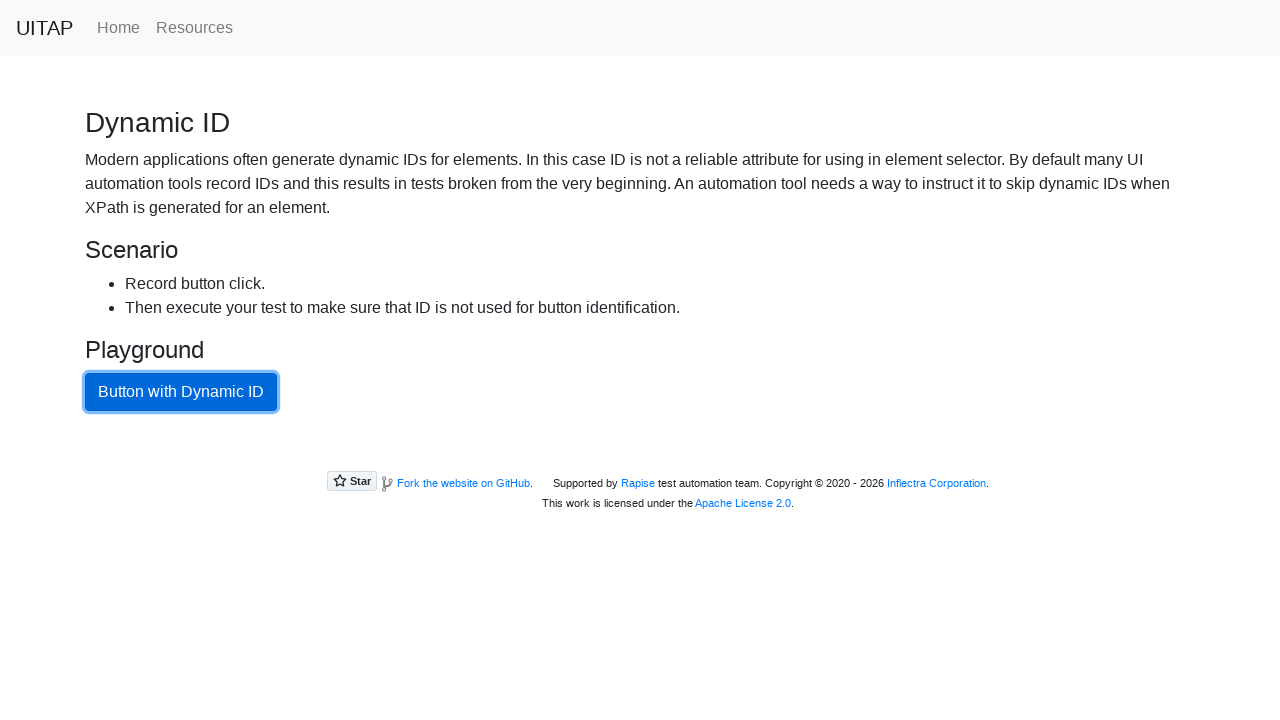